Tests a slow calculator web application by entering a calculation (7 + 8), waiting for the delayed result, and verifying the answer is 15.

Starting URL: https://bonigarcia.dev/selenium-webdriver-java/slow-calculator.html

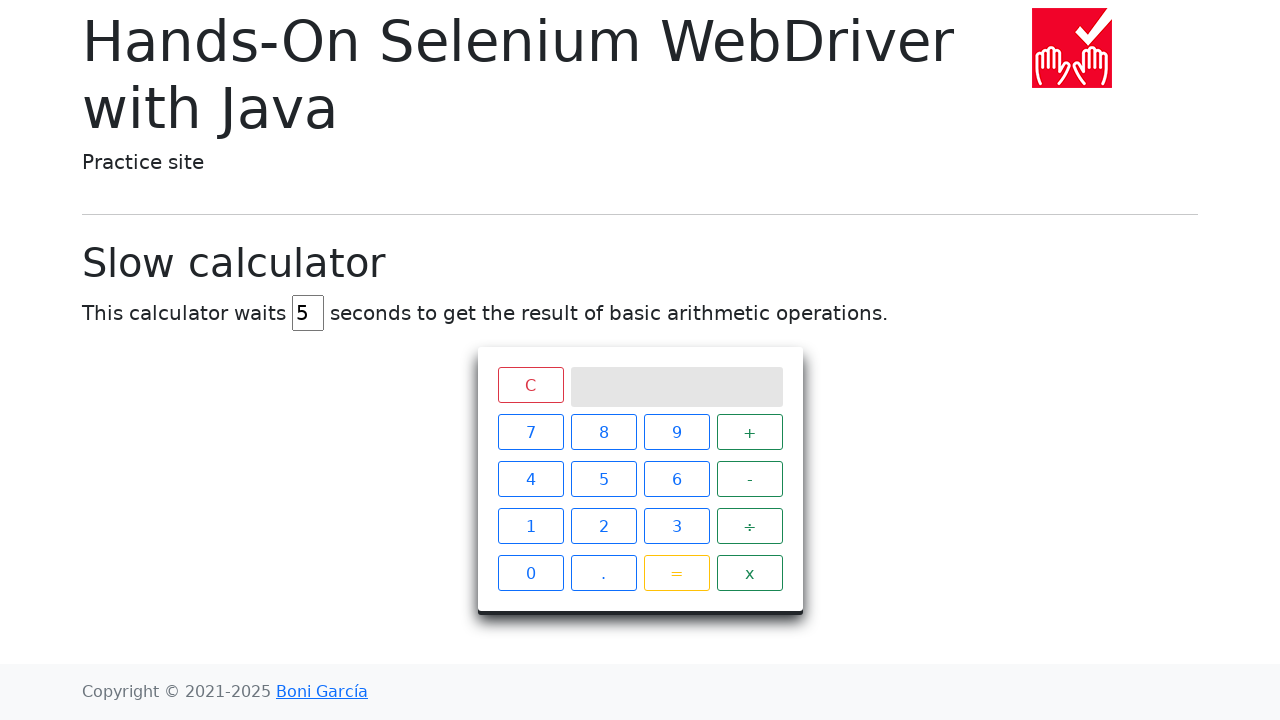

Set delay value to 45 seconds in the delay input field on #delay
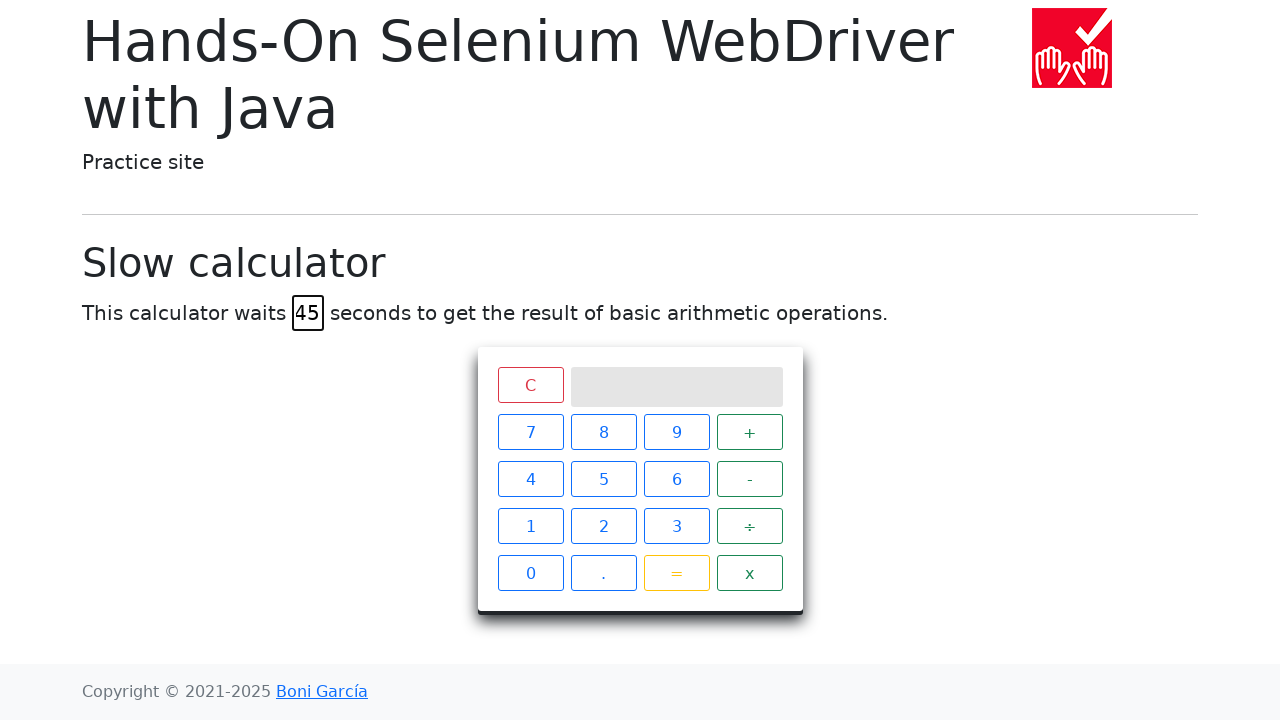

Clicked button '7' at (530, 432) on xpath=//span[text()='7']
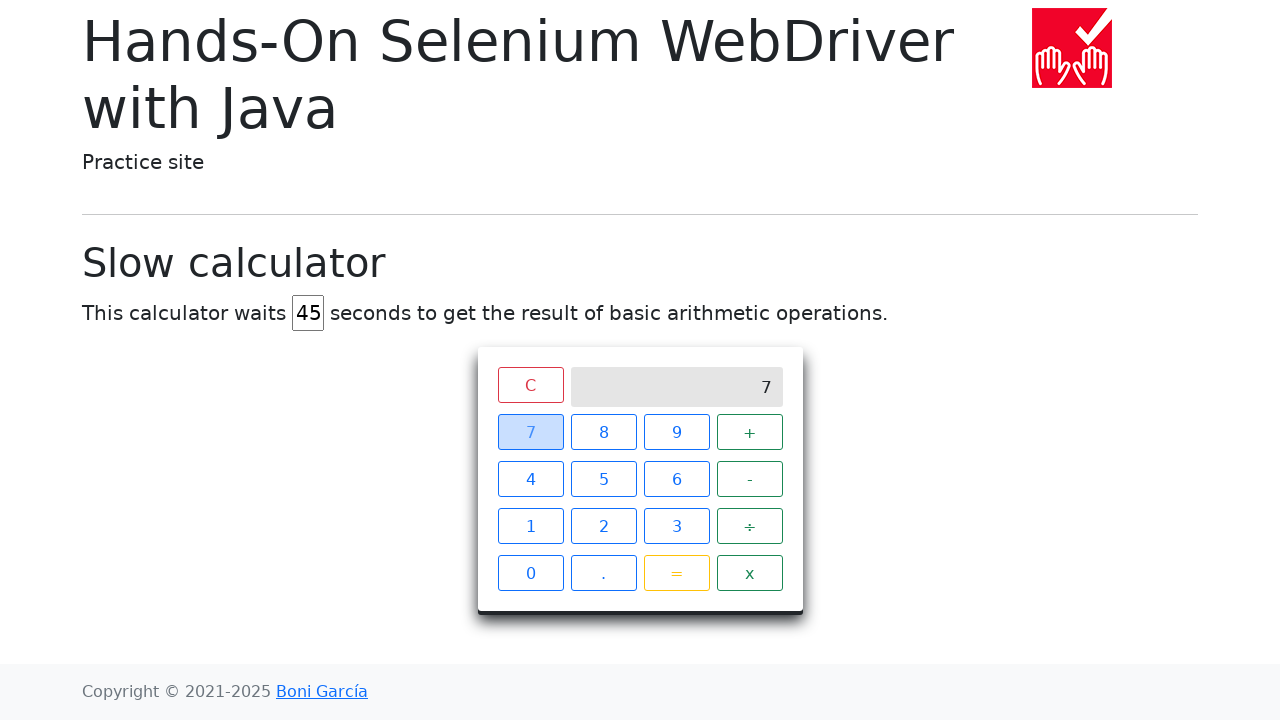

Clicked button '+' at (750, 432) on xpath=//span[text()='+']
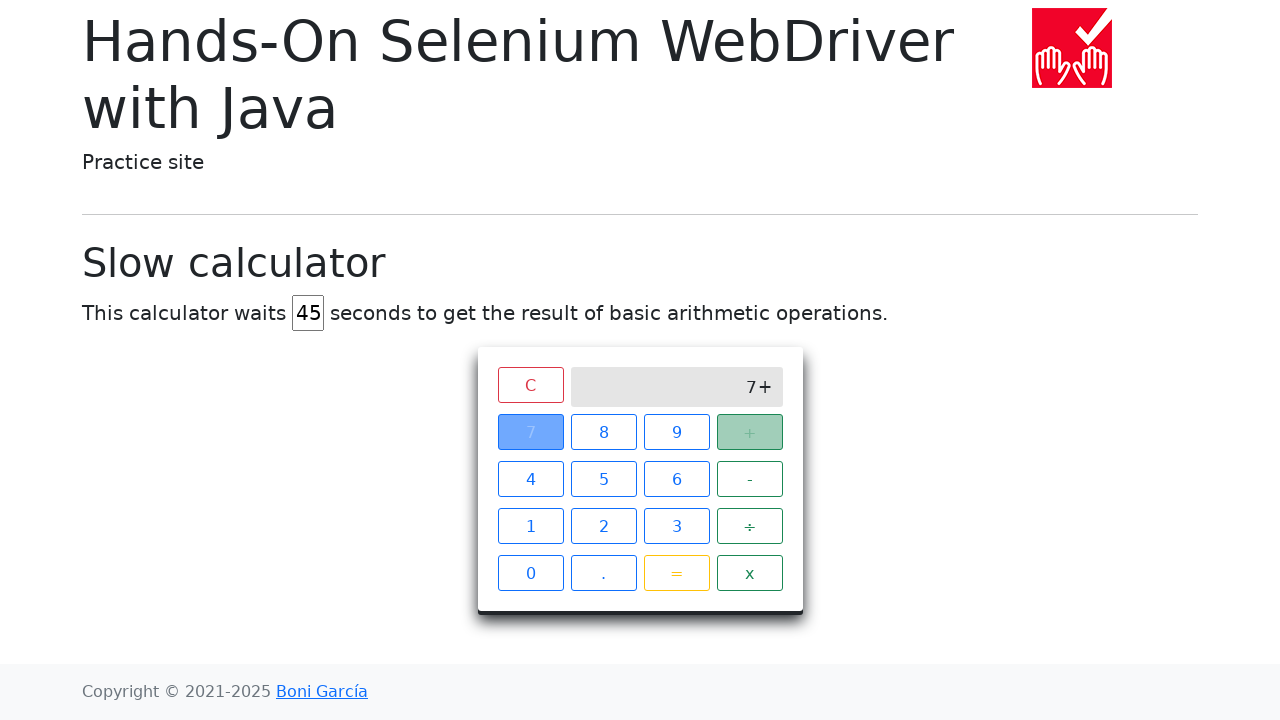

Clicked button '8' at (604, 432) on xpath=//span[text()='8']
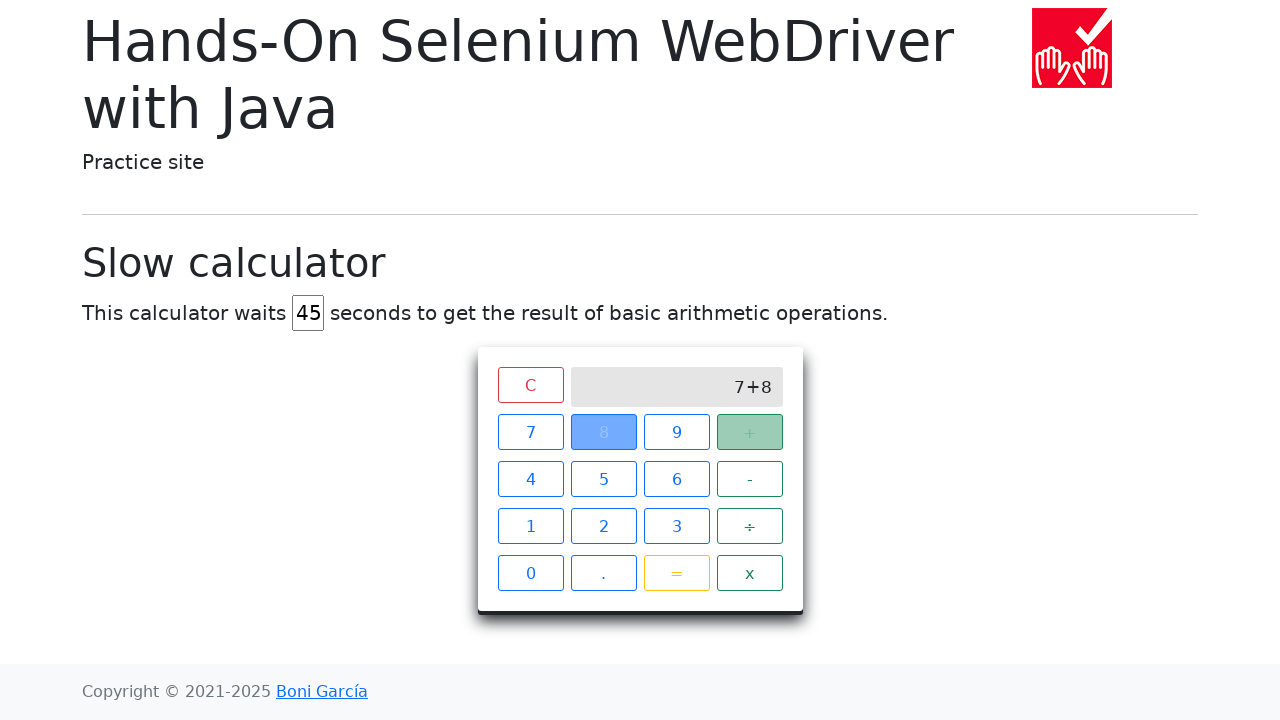

Clicked button '=' at (676, 573) on xpath=//span[text()='=']
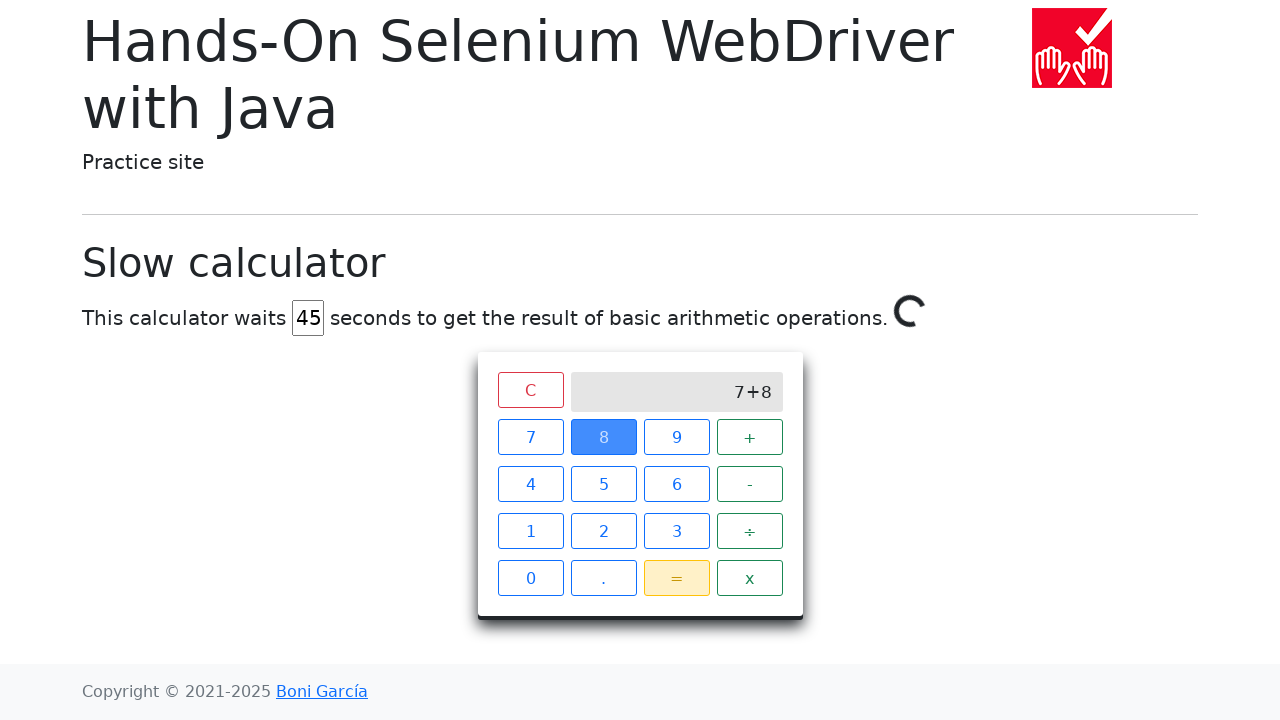

Waited for delayed calculation result to display '15'
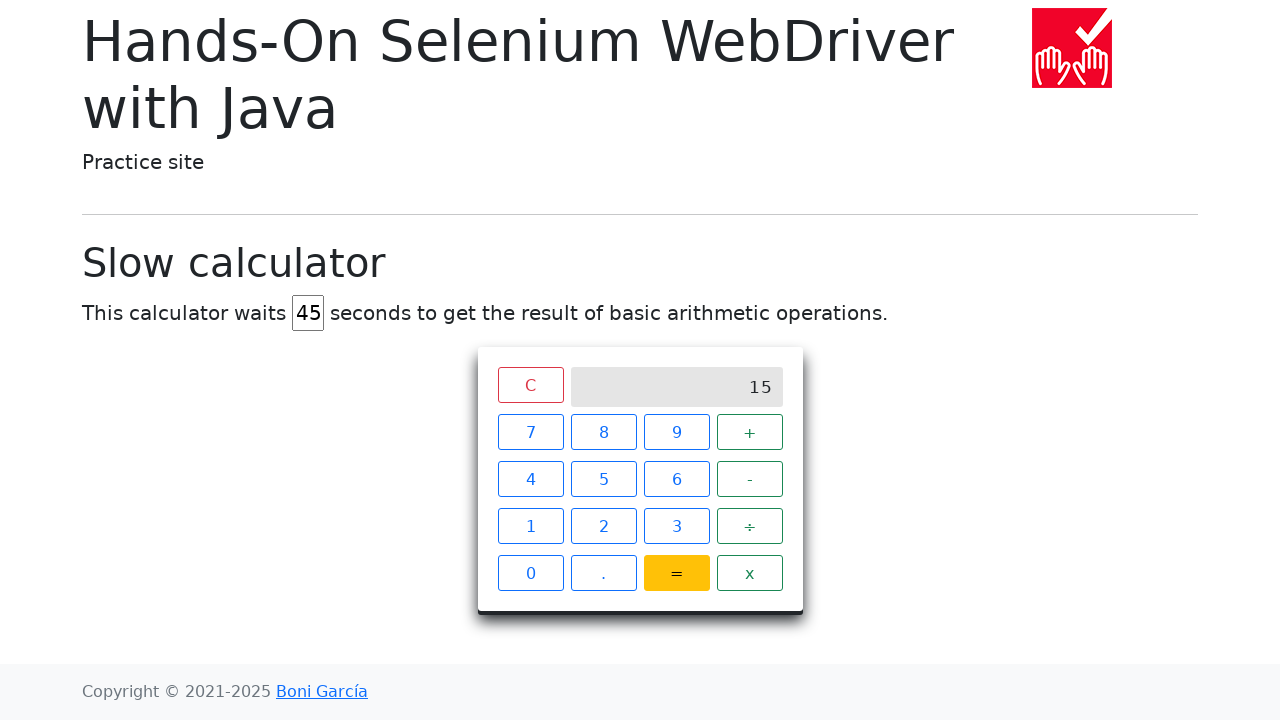

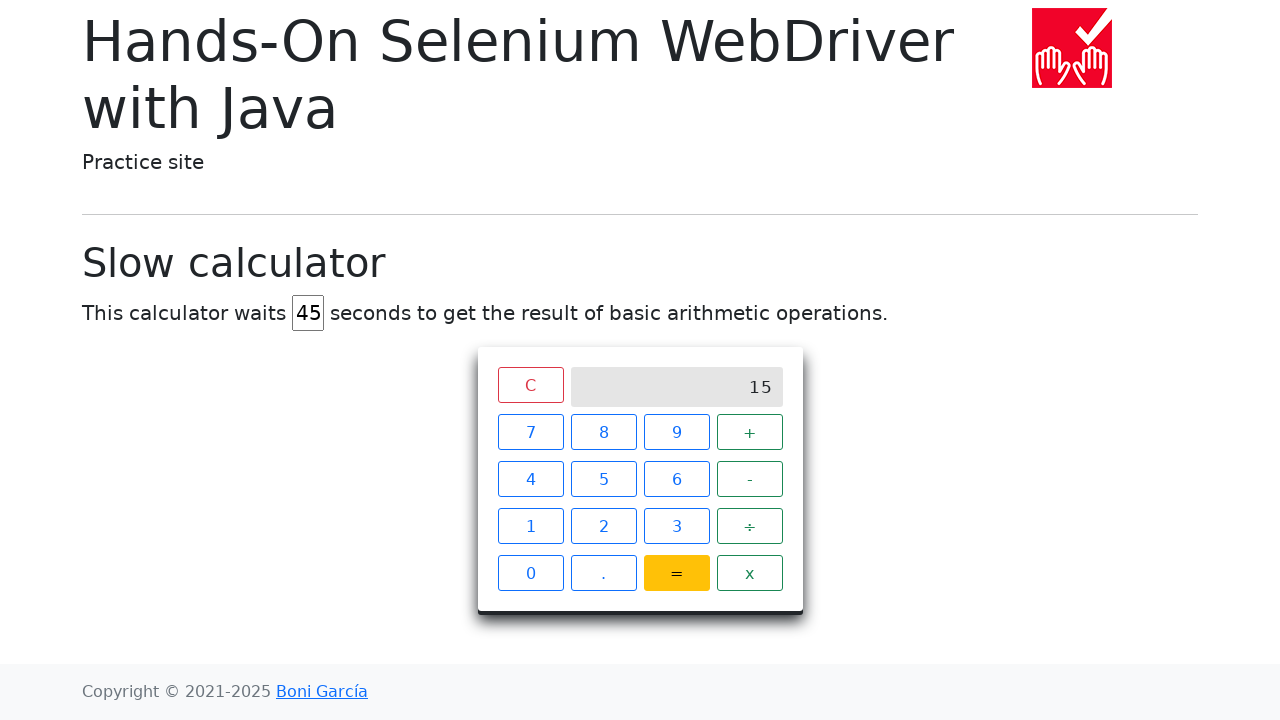